Tests sending a message through a Resolution Center contact form by filling in email and message fields, then clicking the Send button.

Starting URL: https://leafground.com/

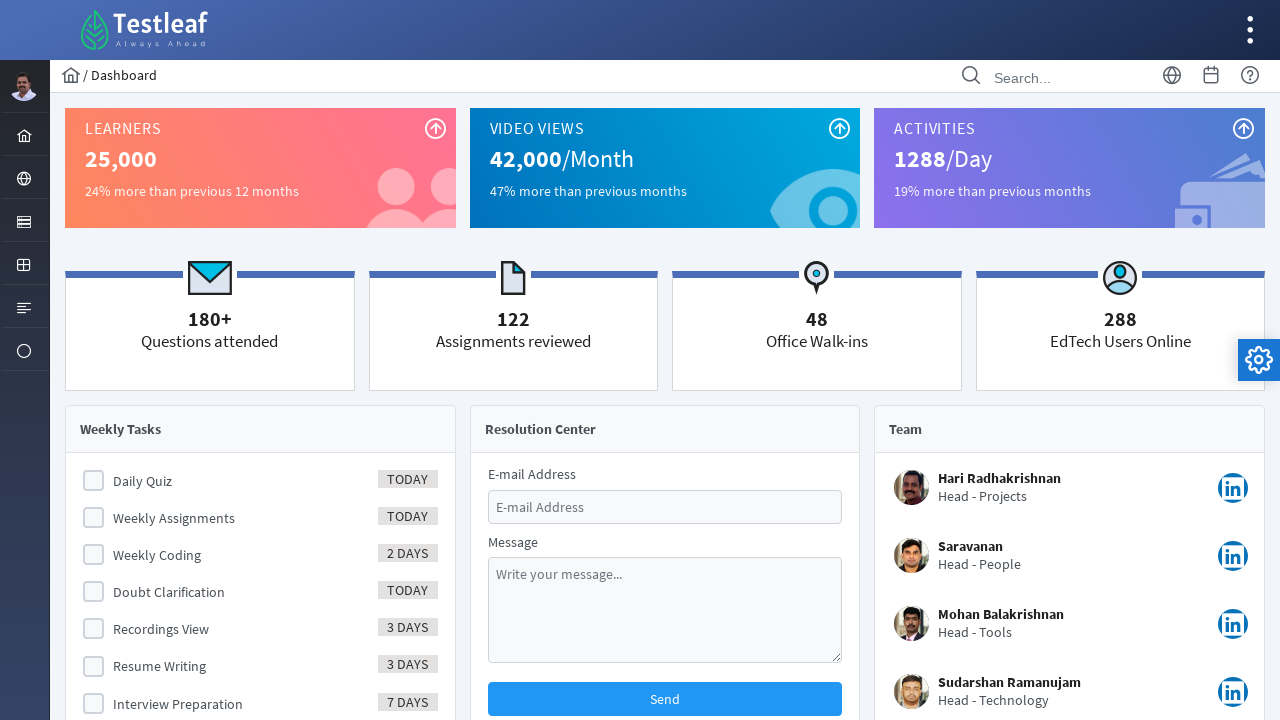

Filled email field with 'testcontact@example.com' on #email
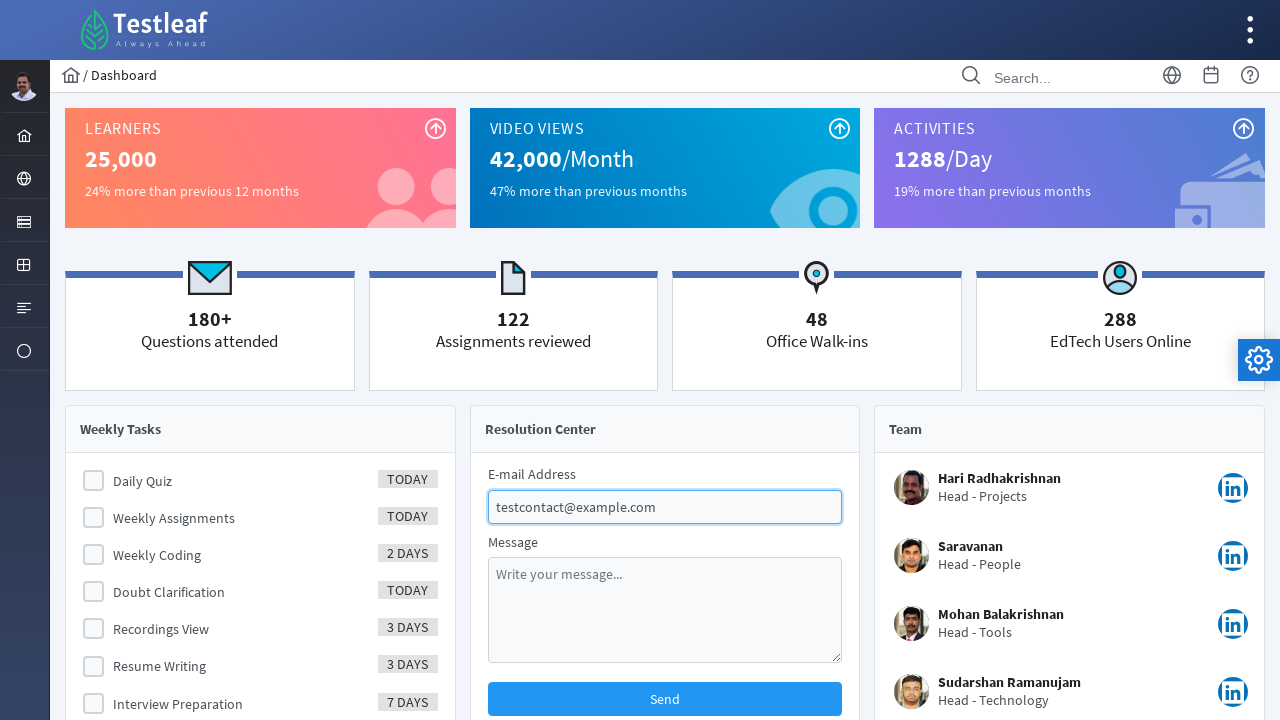

Filled message field with test inquiry text on #message
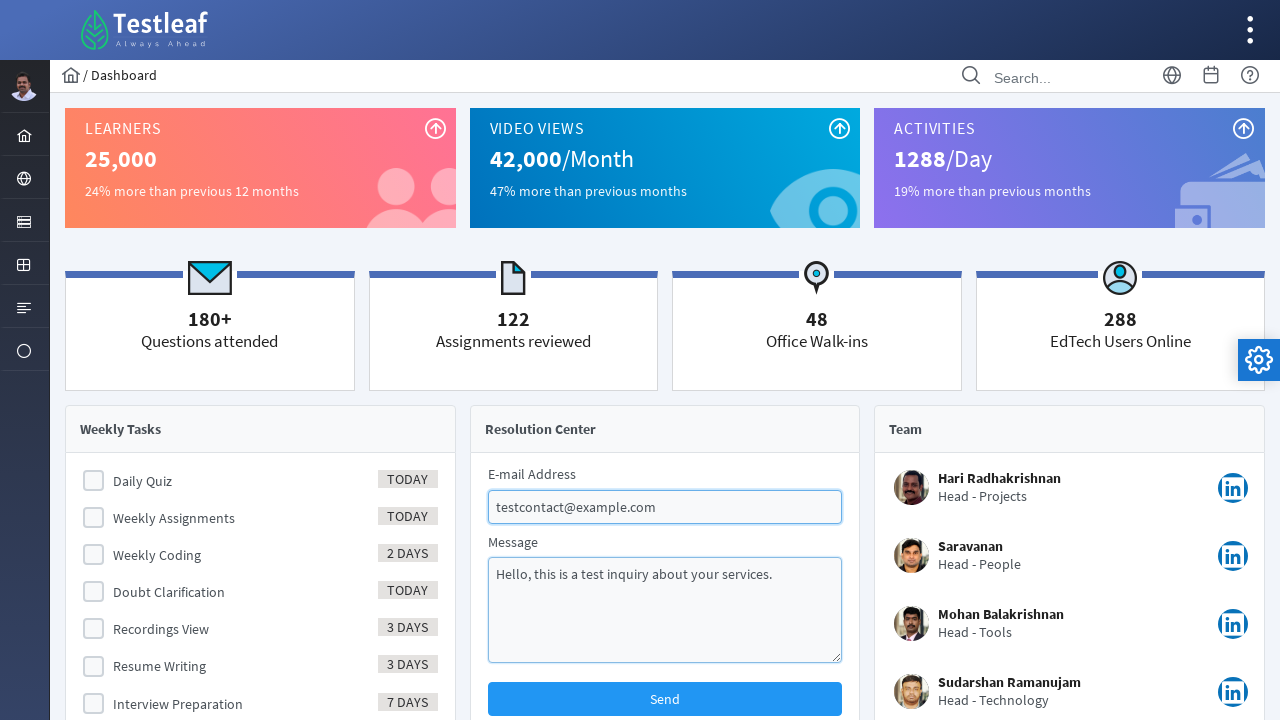

Clicked Send button to submit contact form at (665, 699) on internal:role=button[name="Send"i]
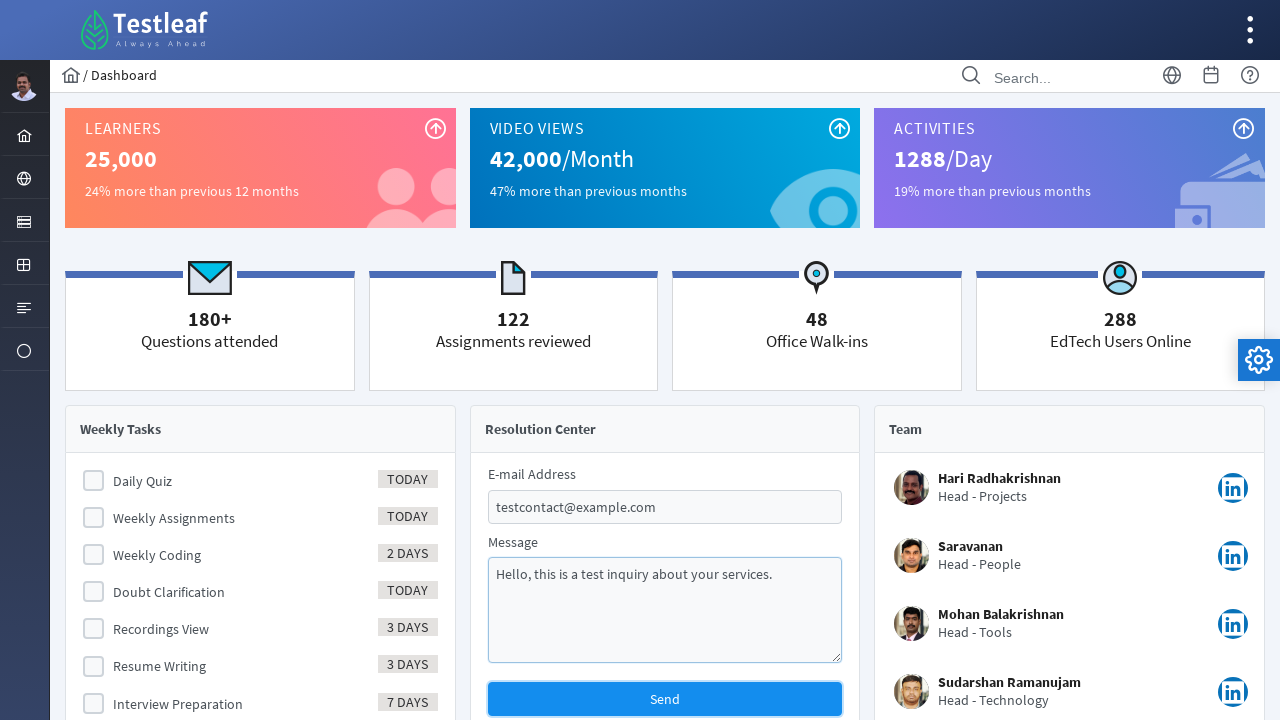

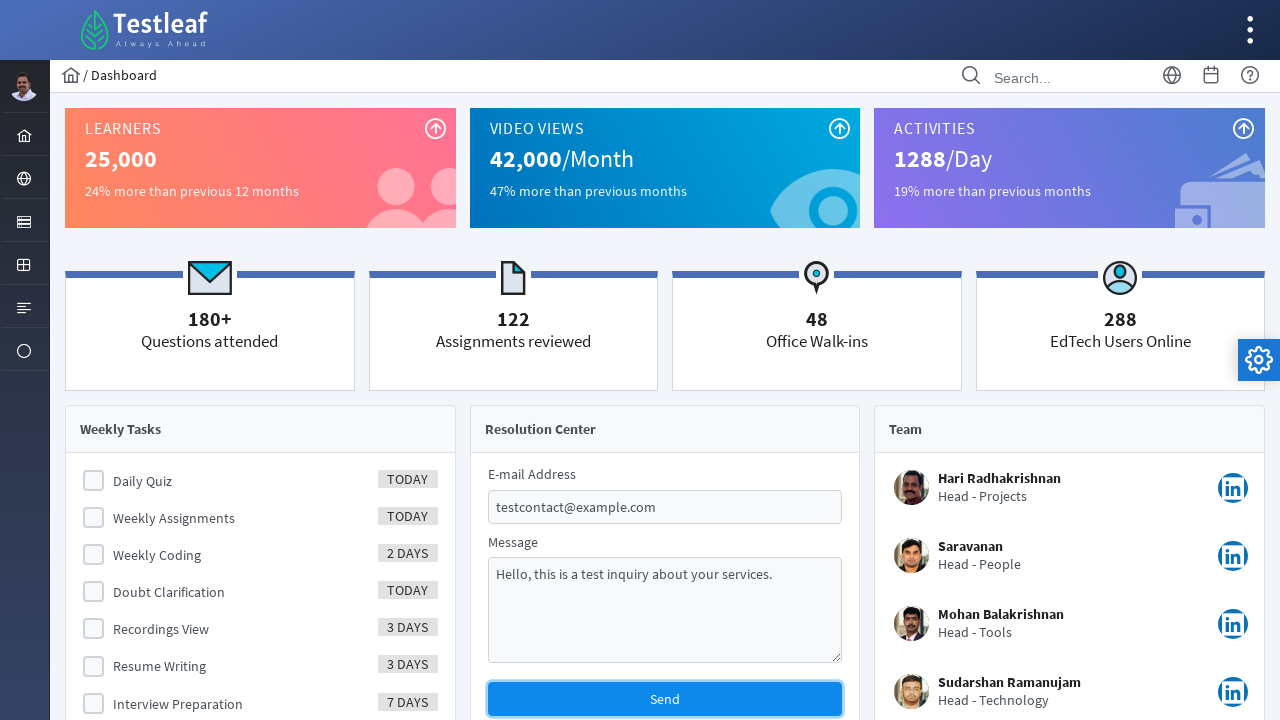